Tests dynamic controls functionality by verifying a textbox is initially disabled, clicking the Enable button, waiting for the textbox to become enabled, and verifying the success message appears.

Starting URL: https://the-internet.herokuapp.com/dynamic_controls

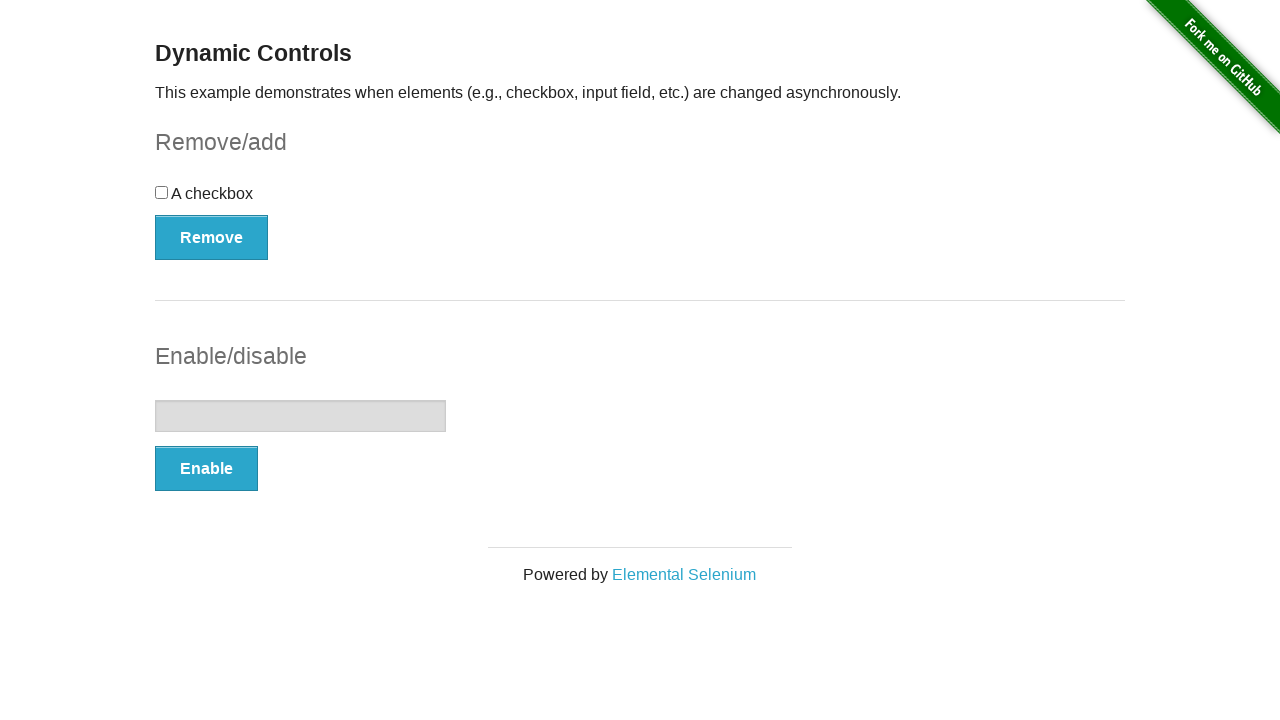

Located textbox element
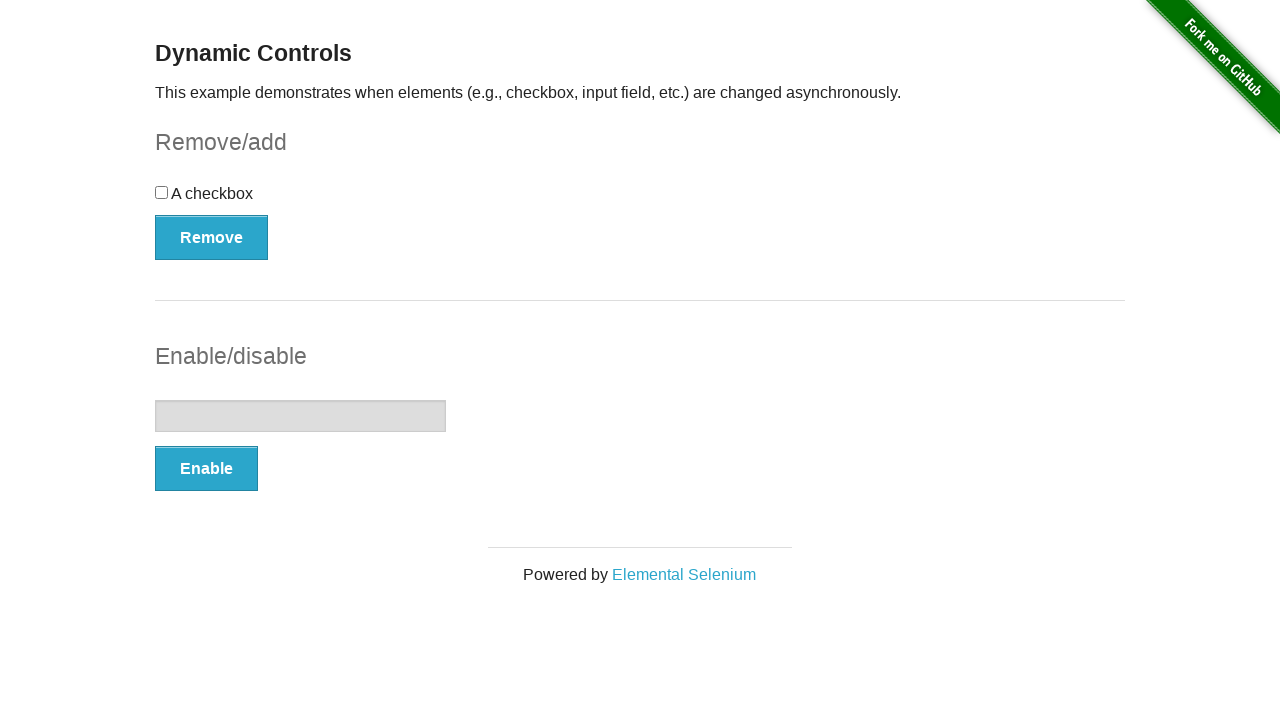

Verified textbox is initially disabled
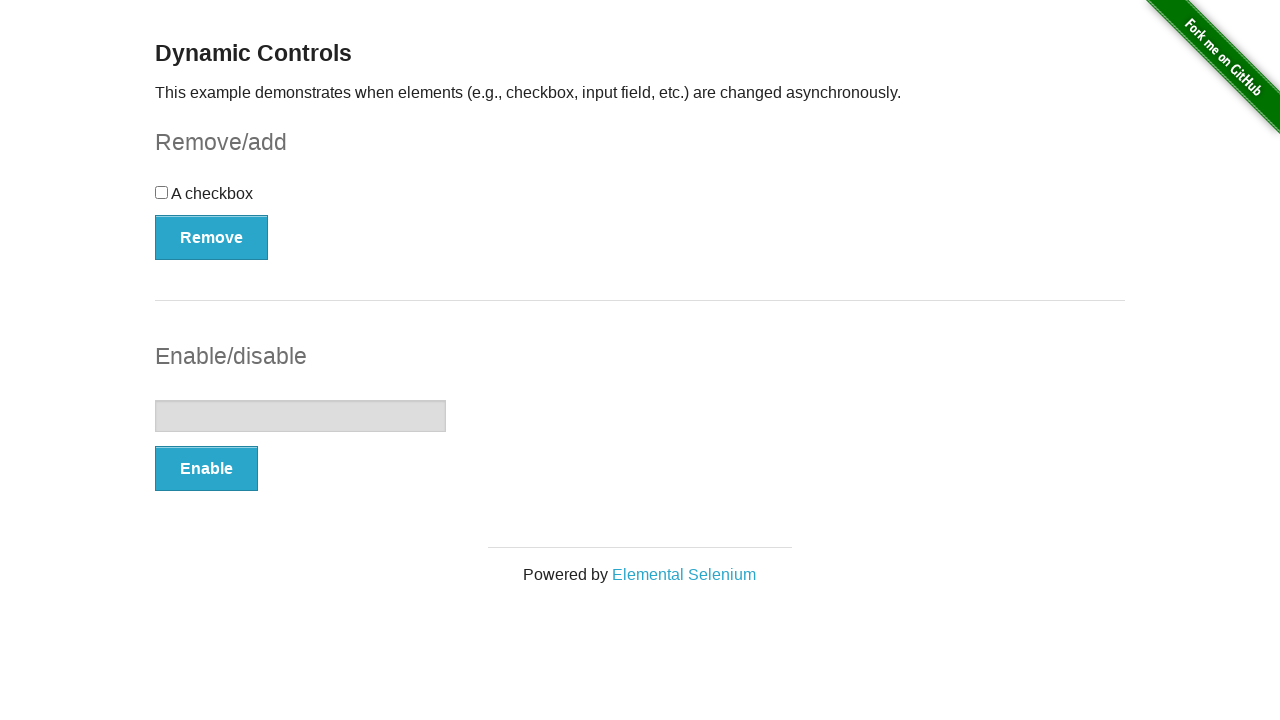

Clicked the Enable button at (206, 469) on xpath=//button[text()='Enable']
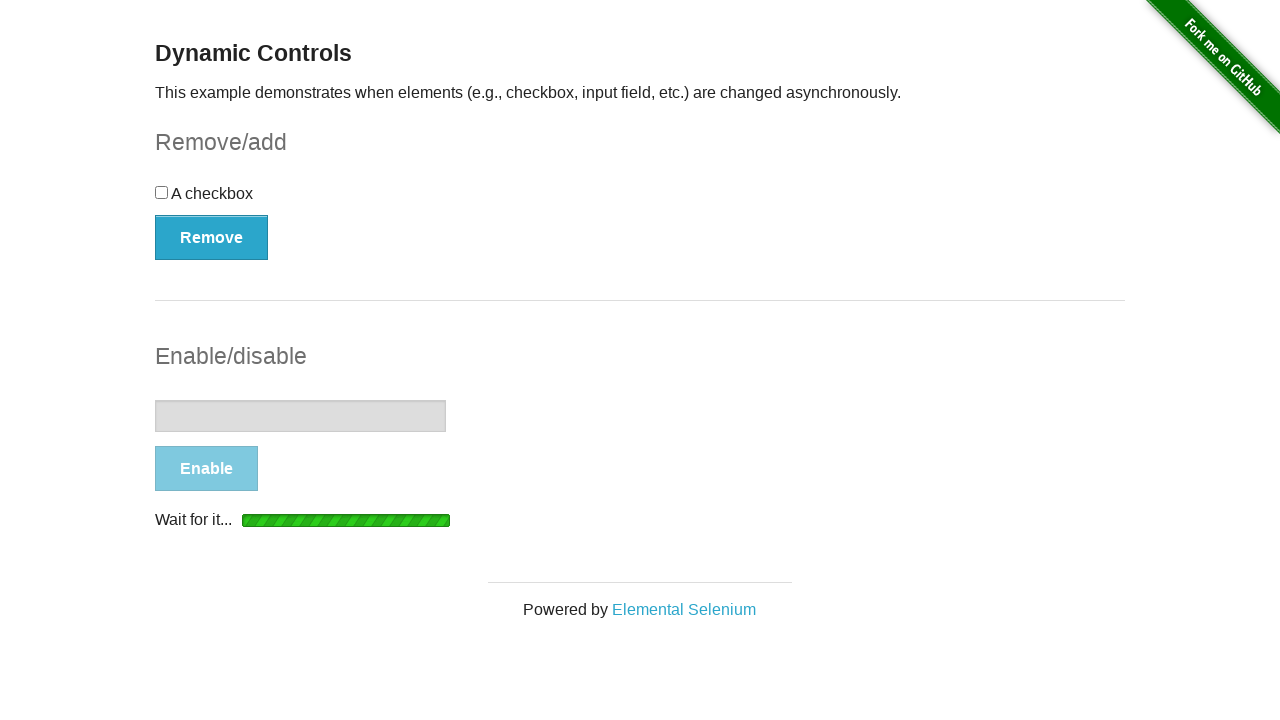

Waited for textbox to become enabled
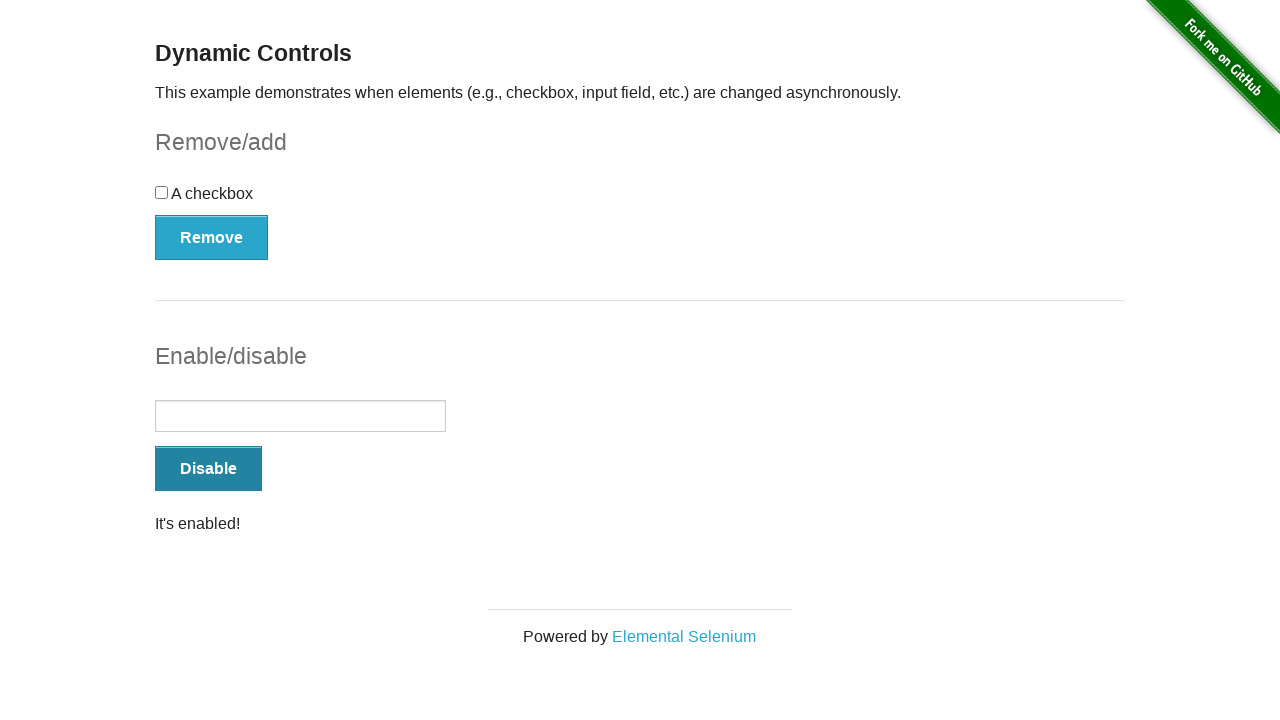

Verified success message 'It's enabled!' is visible
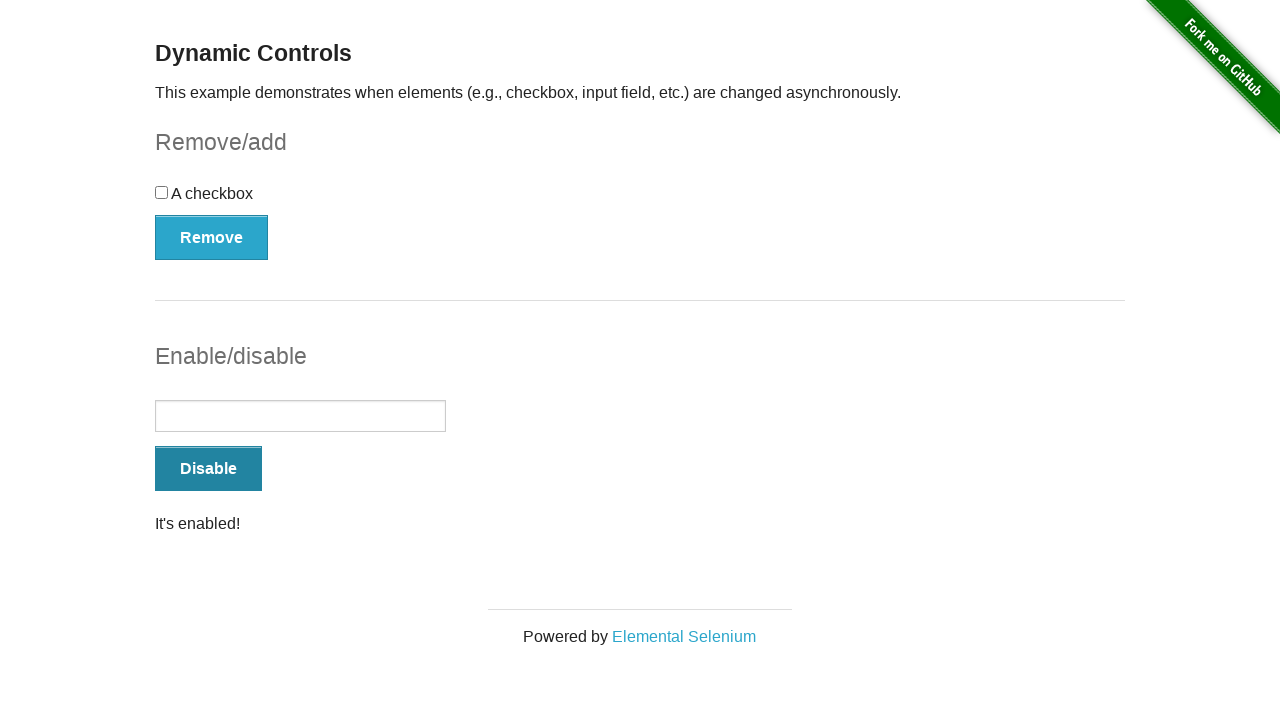

Verified textbox is now enabled
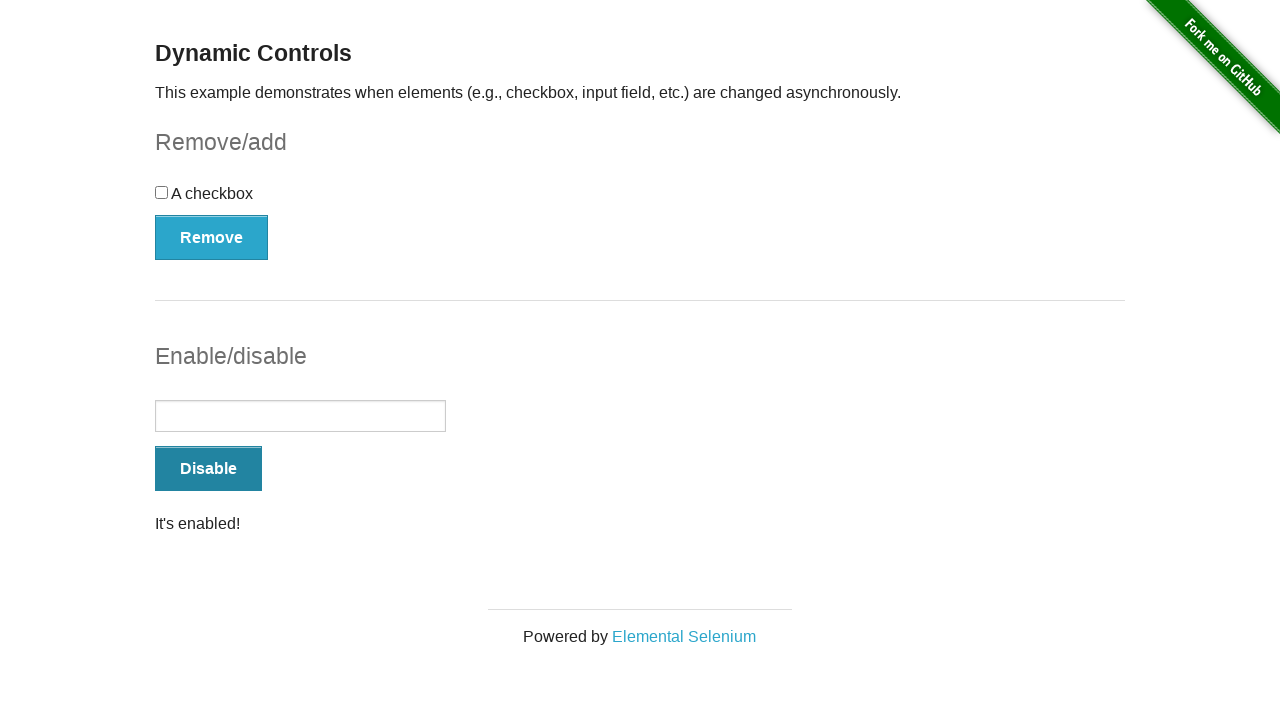

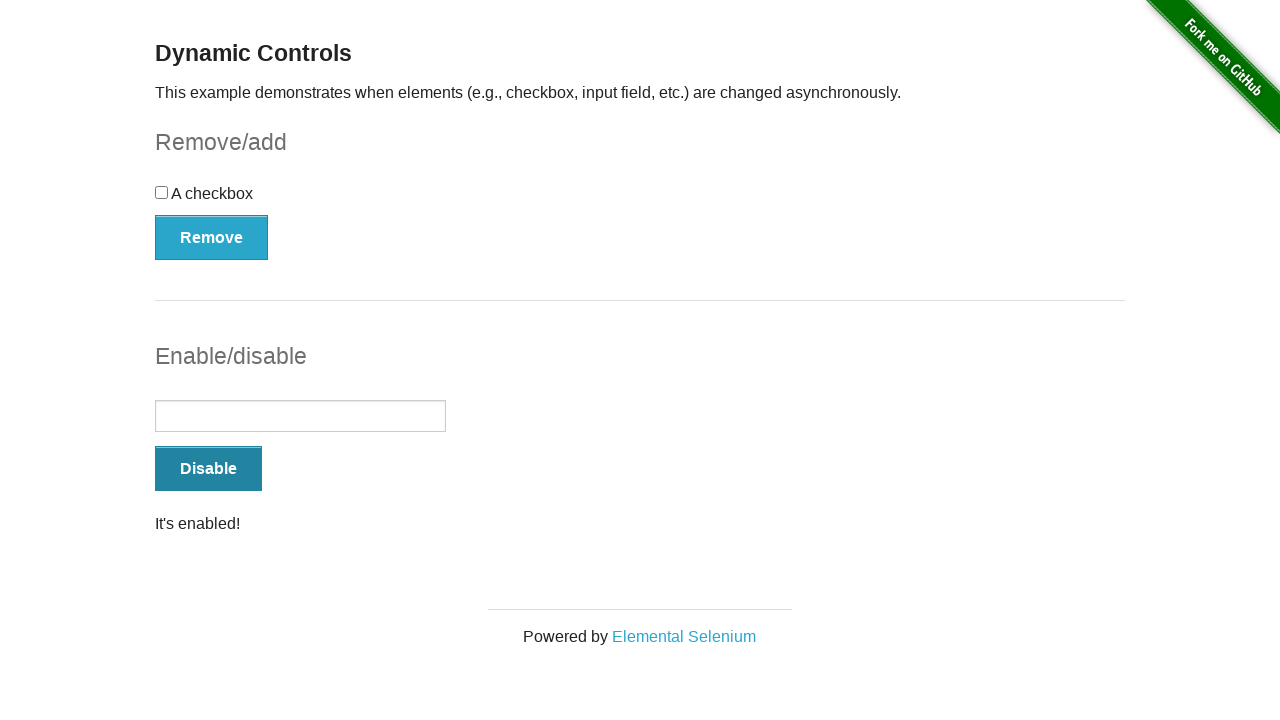